Tests clicking the Facebook follow button in a specific column section

Starting URL: https://www.ultimateqa.com/complicated-page/

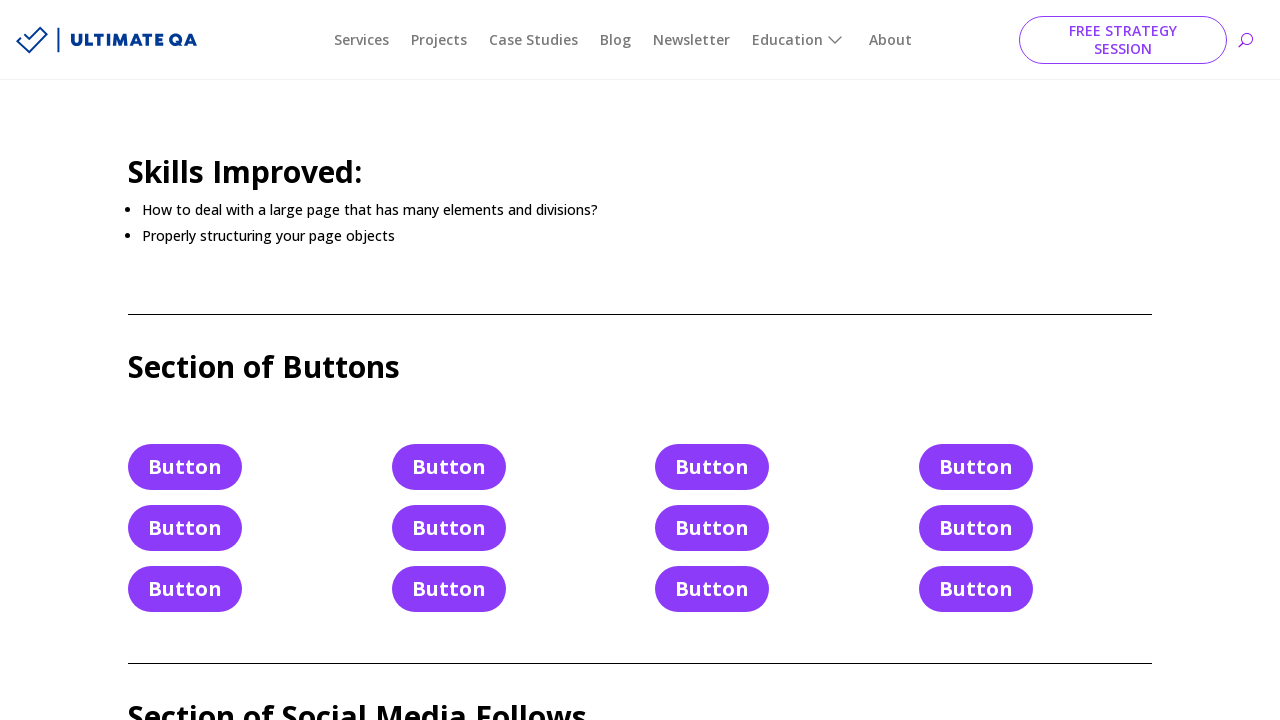

Located all Facebook follow links in the specified column section
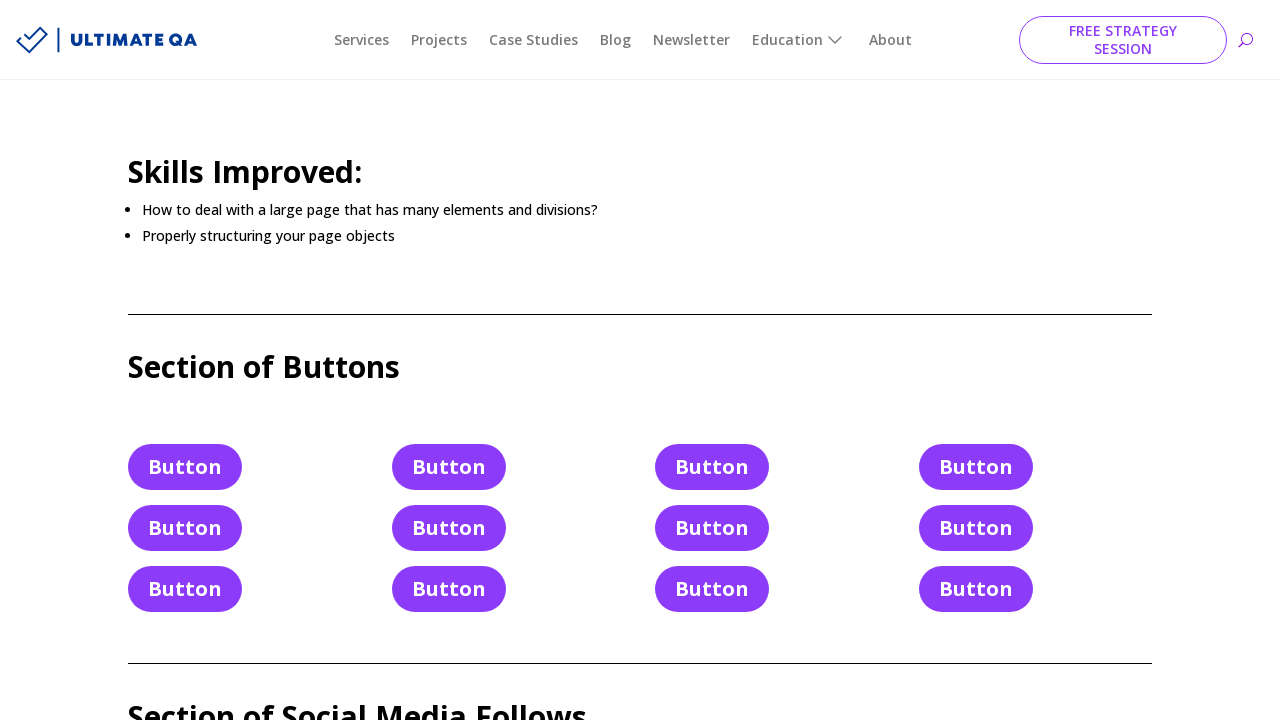

Clicked the second Facebook follow button in the column section at (671, 361) on div.et_pb_column_1_2.et_pb_column_8 a[title="Follow on Facebook"] >> nth=1
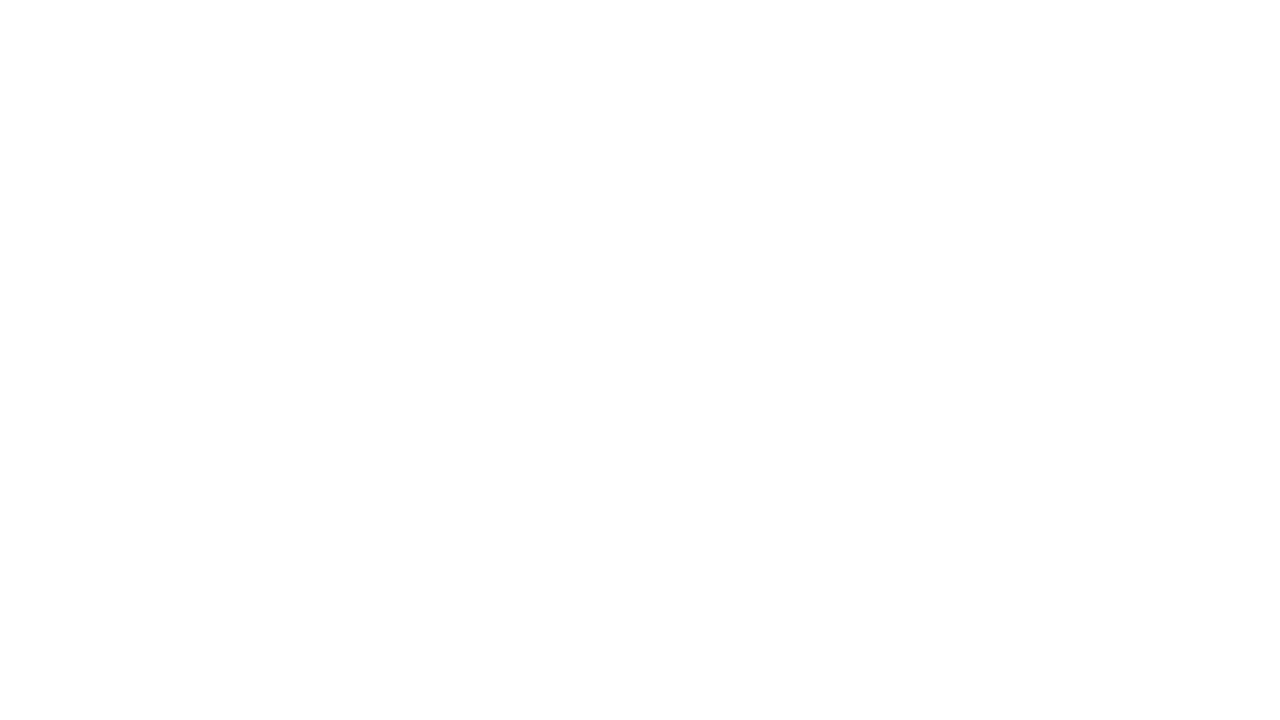

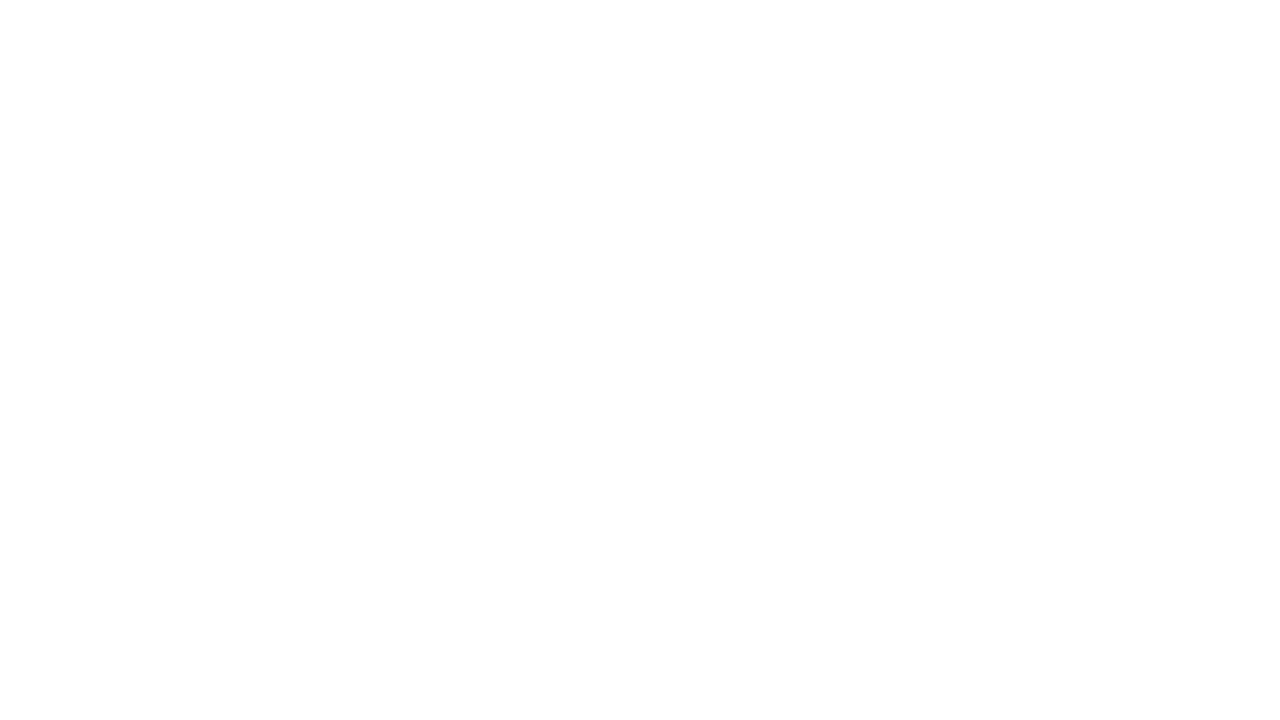